Tests filtering to display only active (uncompleted) todo items by clicking the Active filter link.

Starting URL: https://demo.playwright.dev/todomvc

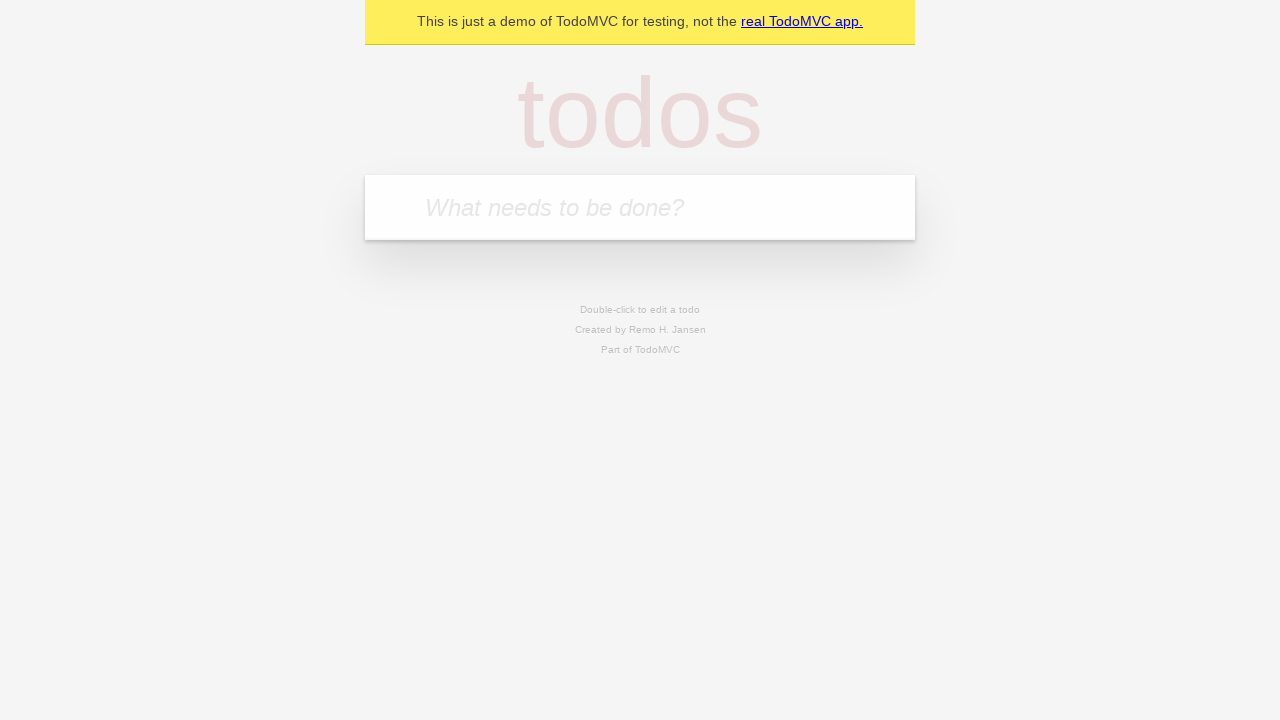

Located the 'What needs to be done?' input field
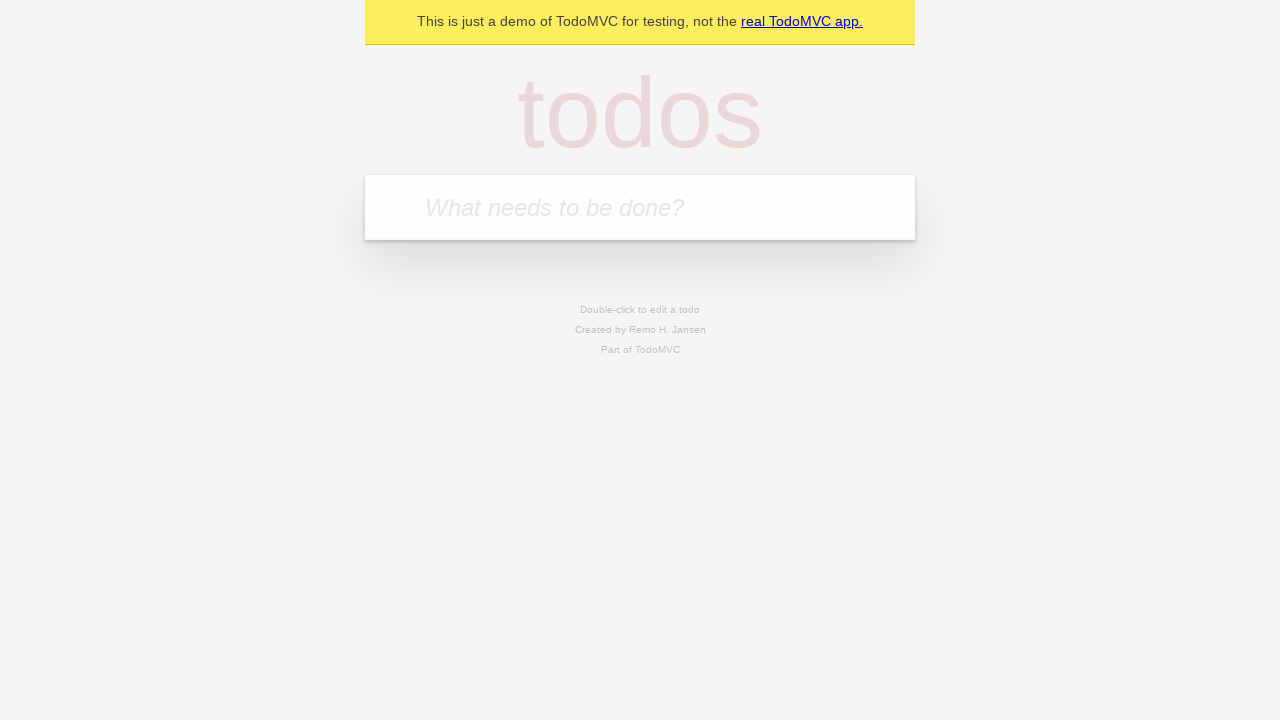

Filled todo input with 'buy some cheese' on internal:attr=[placeholder="What needs to be done?"i]
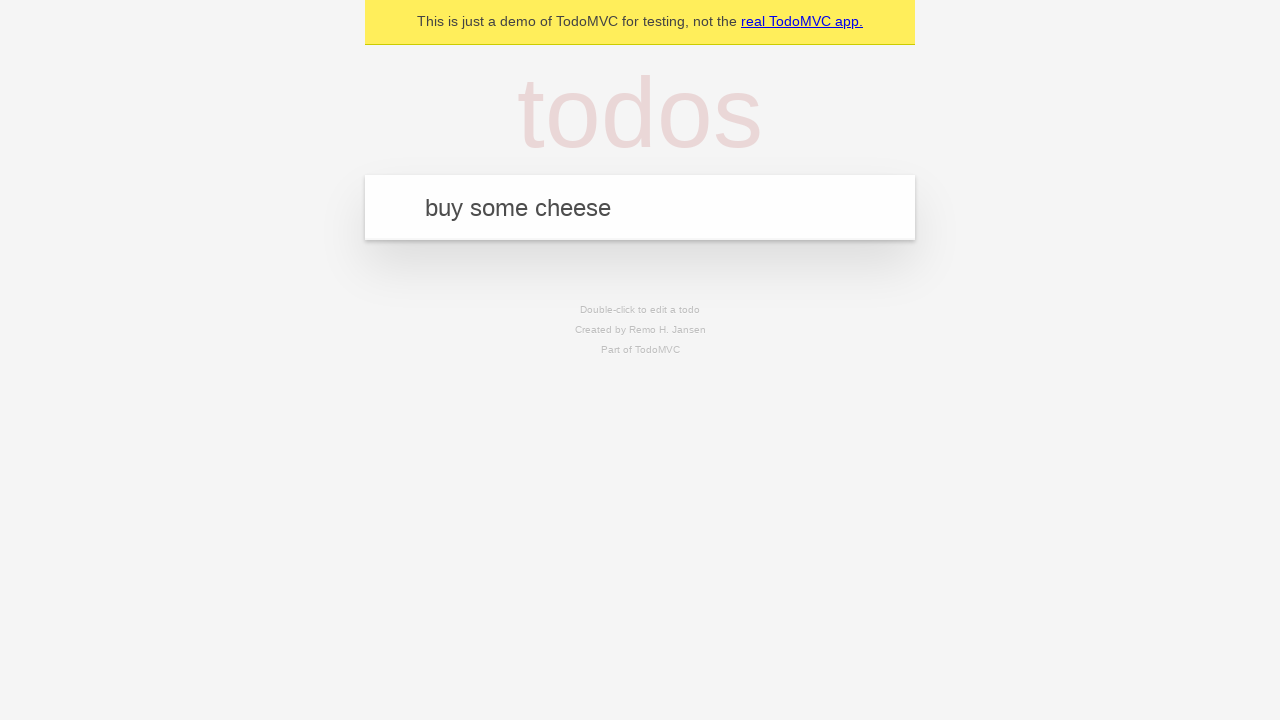

Pressed Enter to create todo 'buy some cheese' on internal:attr=[placeholder="What needs to be done?"i]
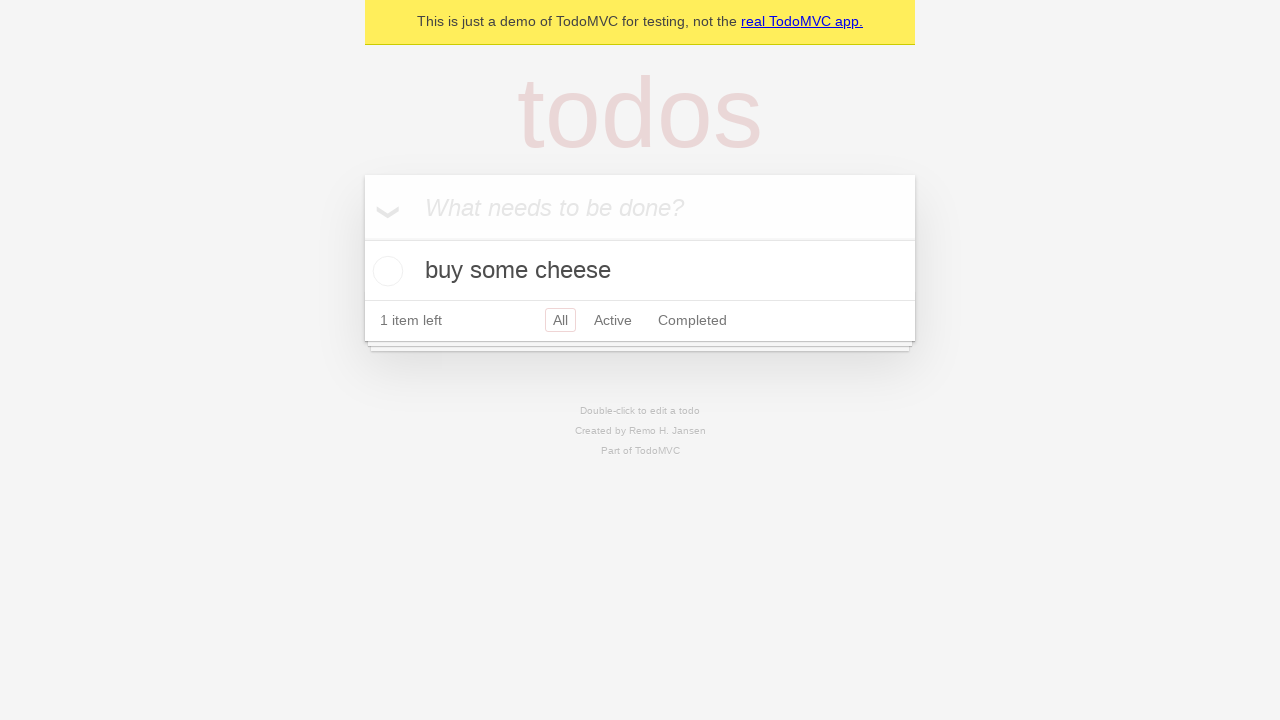

Filled todo input with 'feed the cat' on internal:attr=[placeholder="What needs to be done?"i]
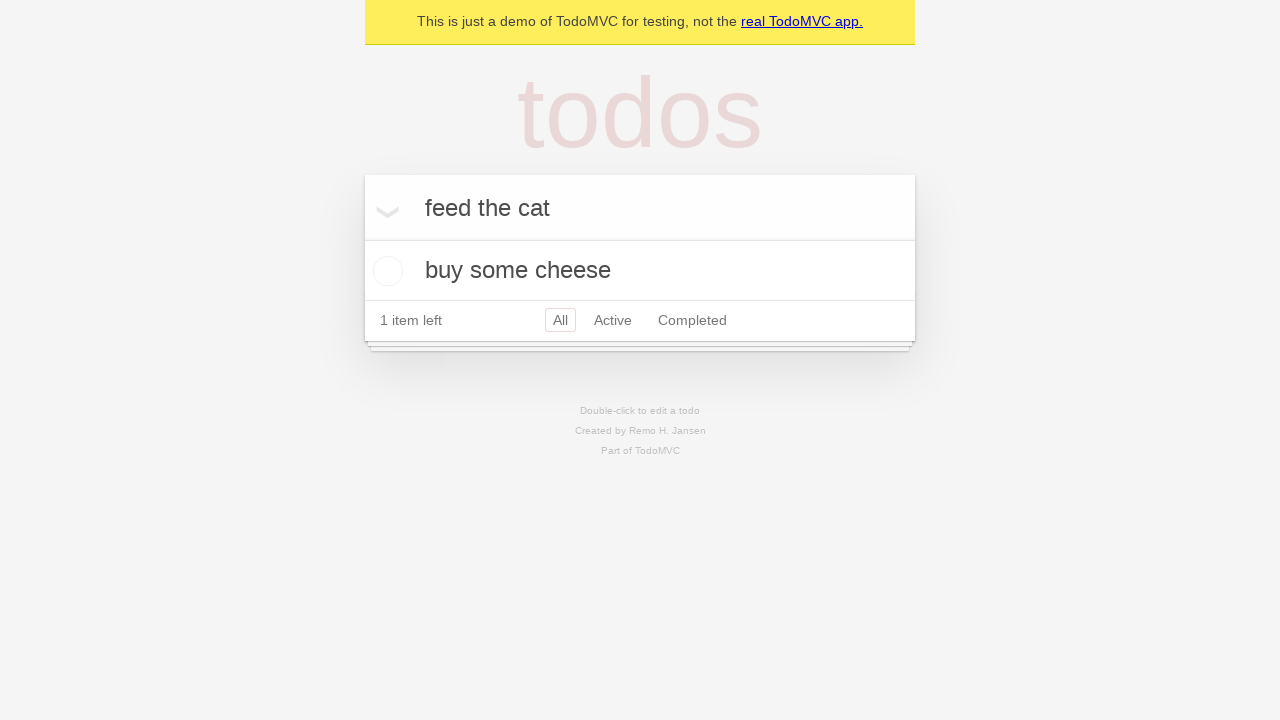

Pressed Enter to create todo 'feed the cat' on internal:attr=[placeholder="What needs to be done?"i]
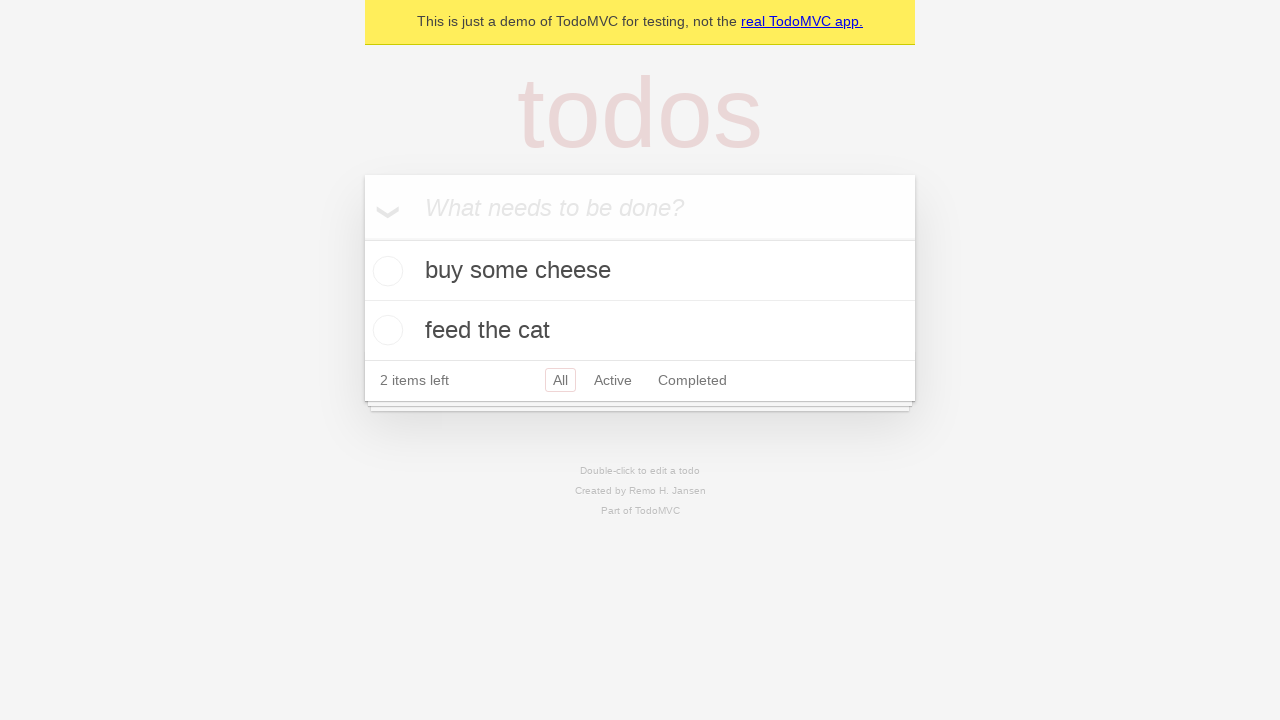

Filled todo input with 'book a doctors appointment' on internal:attr=[placeholder="What needs to be done?"i]
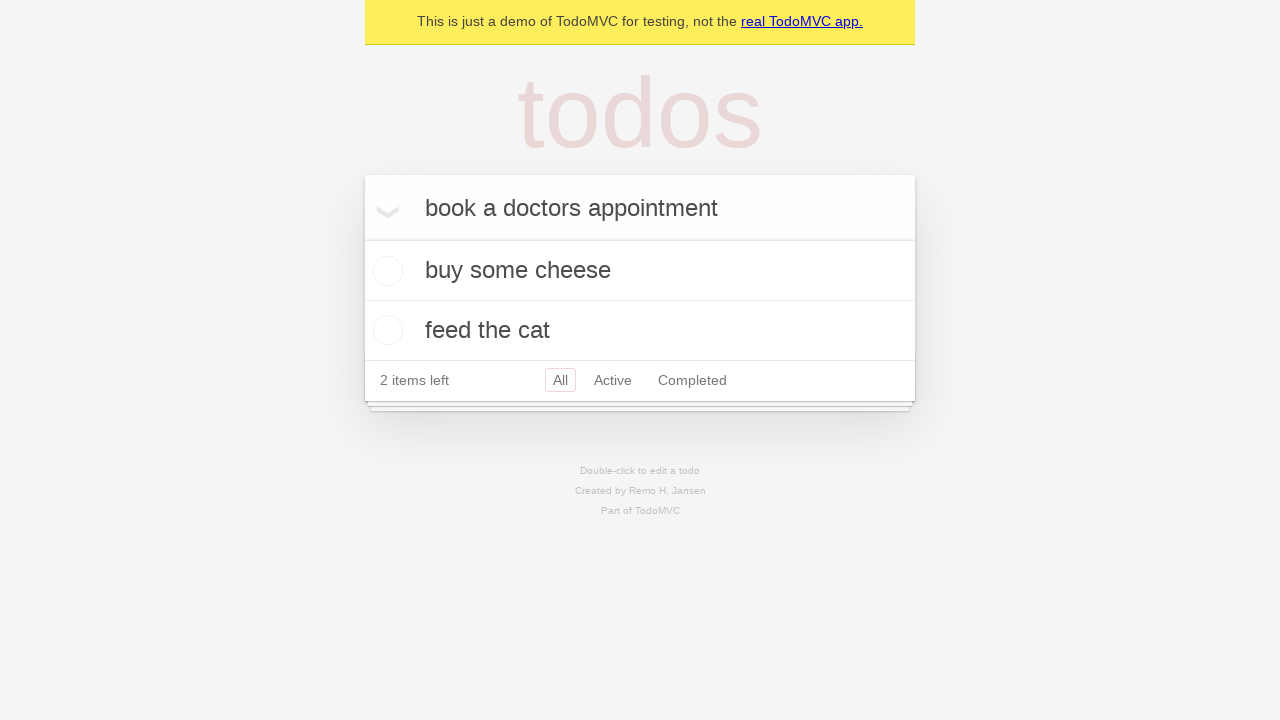

Pressed Enter to create todo 'book a doctors appointment' on internal:attr=[placeholder="What needs to be done?"i]
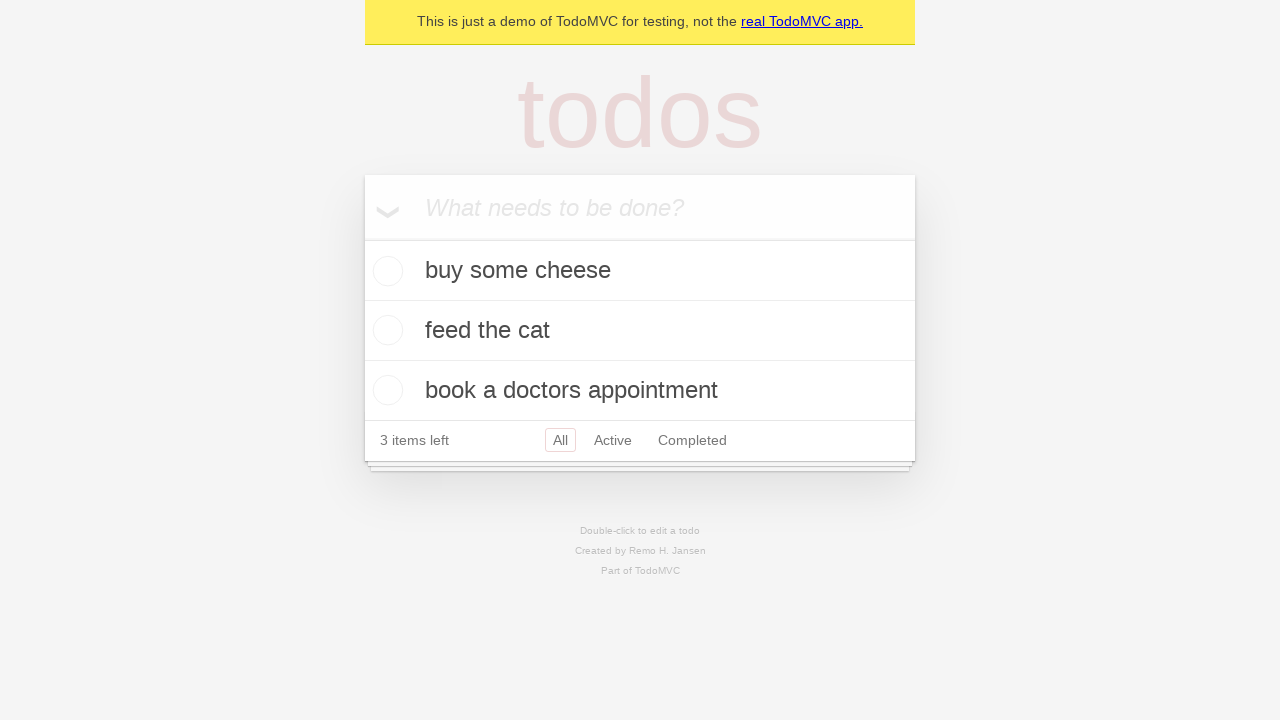

Waited for all 3 todo items to be created
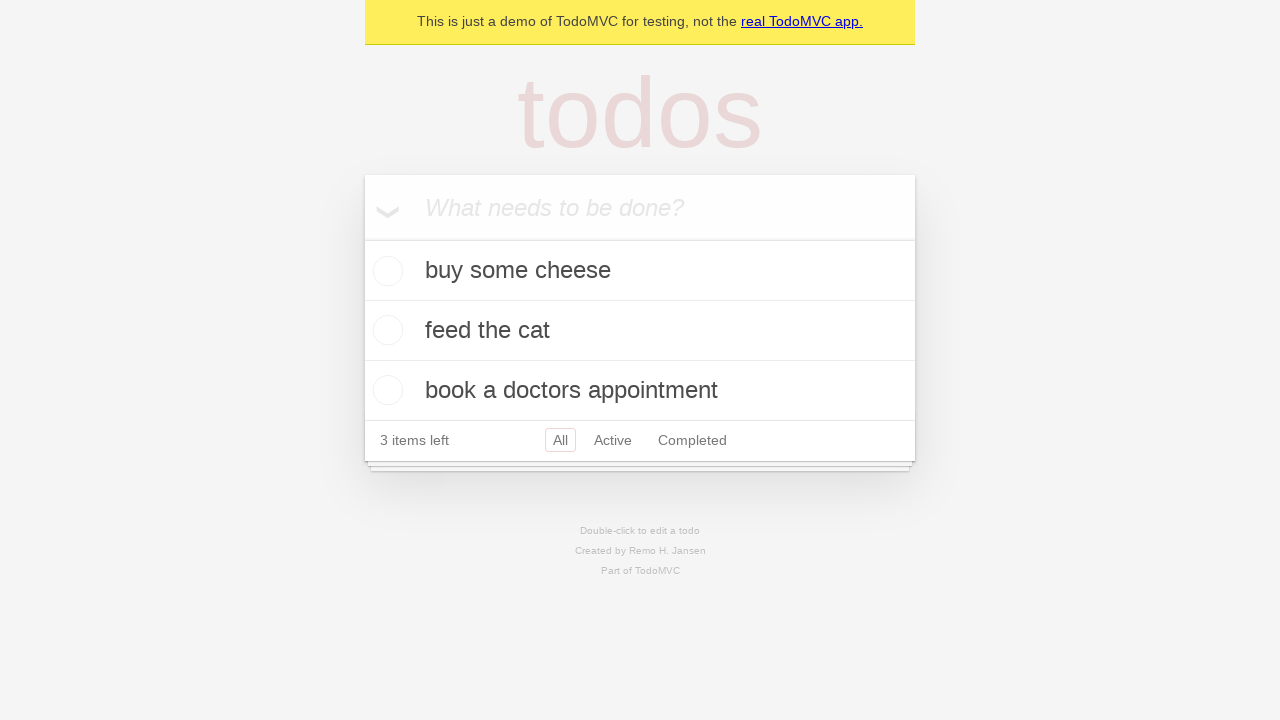

Marked the second todo item as complete at (385, 330) on .todo-list li .toggle >> nth=1
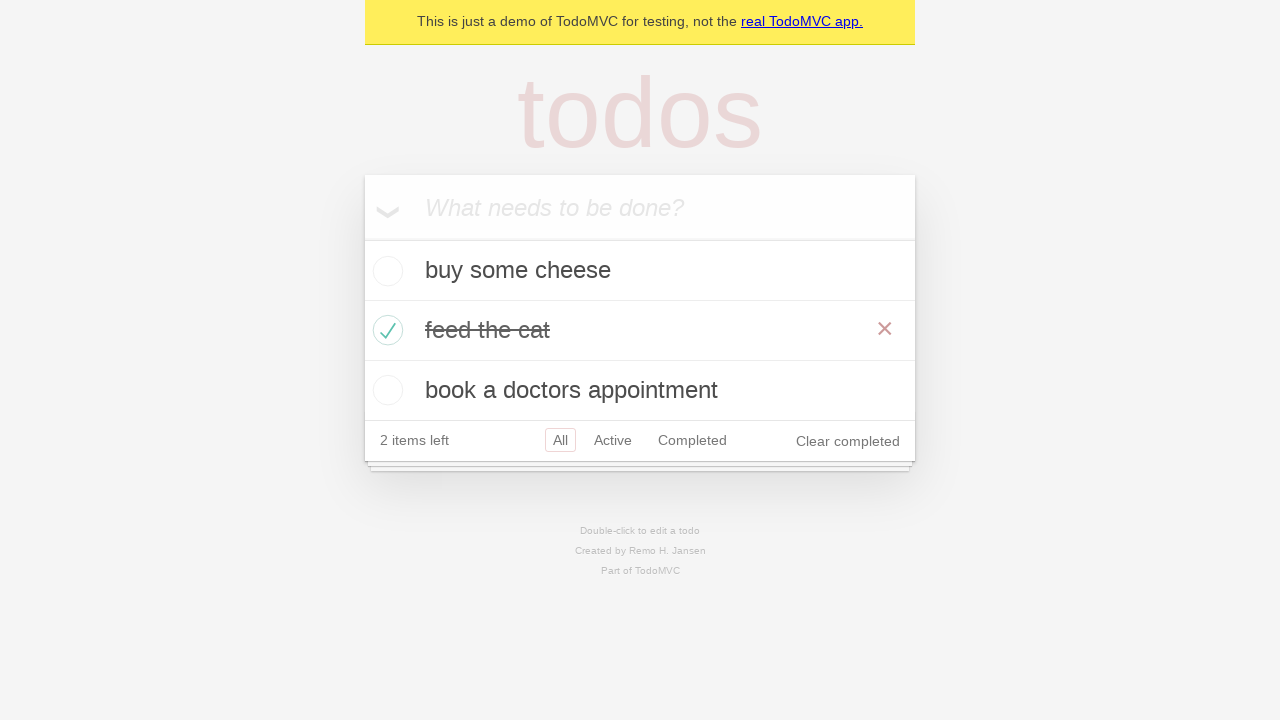

Clicked the Active filter link to display only uncompleted items at (613, 440) on internal:role=link[name="Active"i]
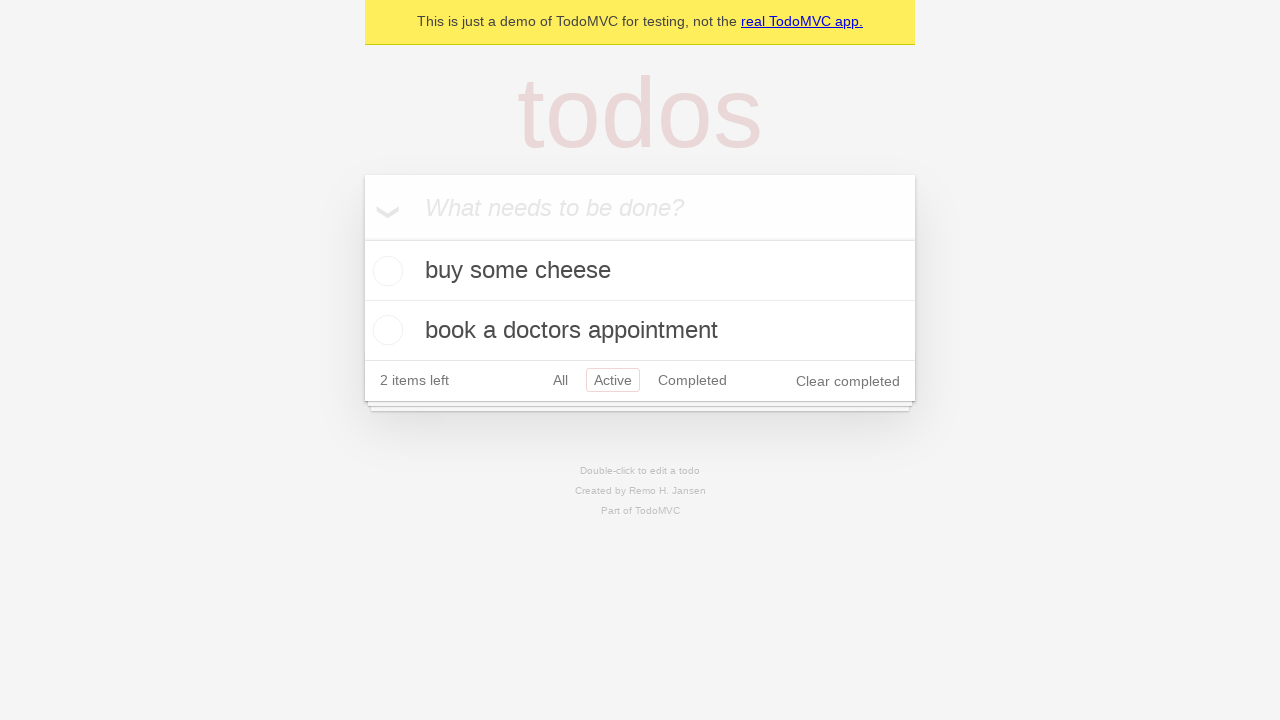

Waited for filtered view to show only 2 active (uncompleted) todo items
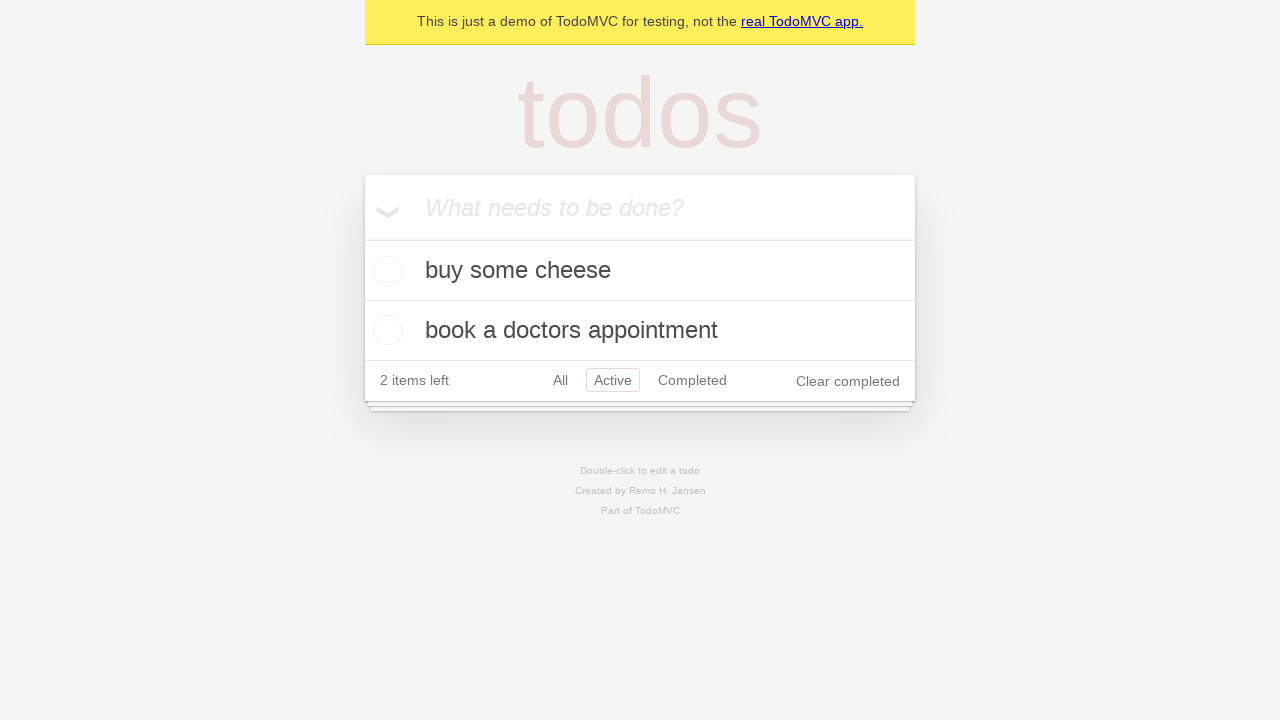

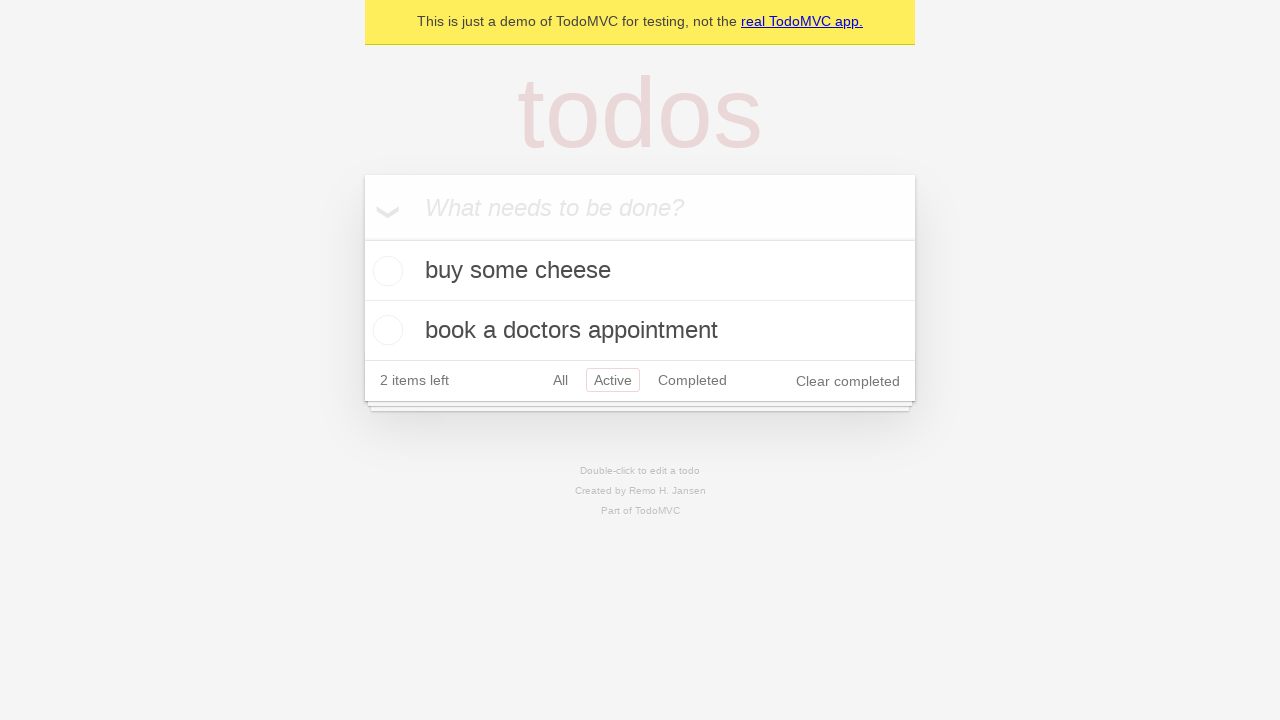